Tests React Semantic UI dropdown by selecting different names and verifying the selection is displayed correctly

Starting URL: https://react.semantic-ui.com/maximize/dropdown-example-selection/

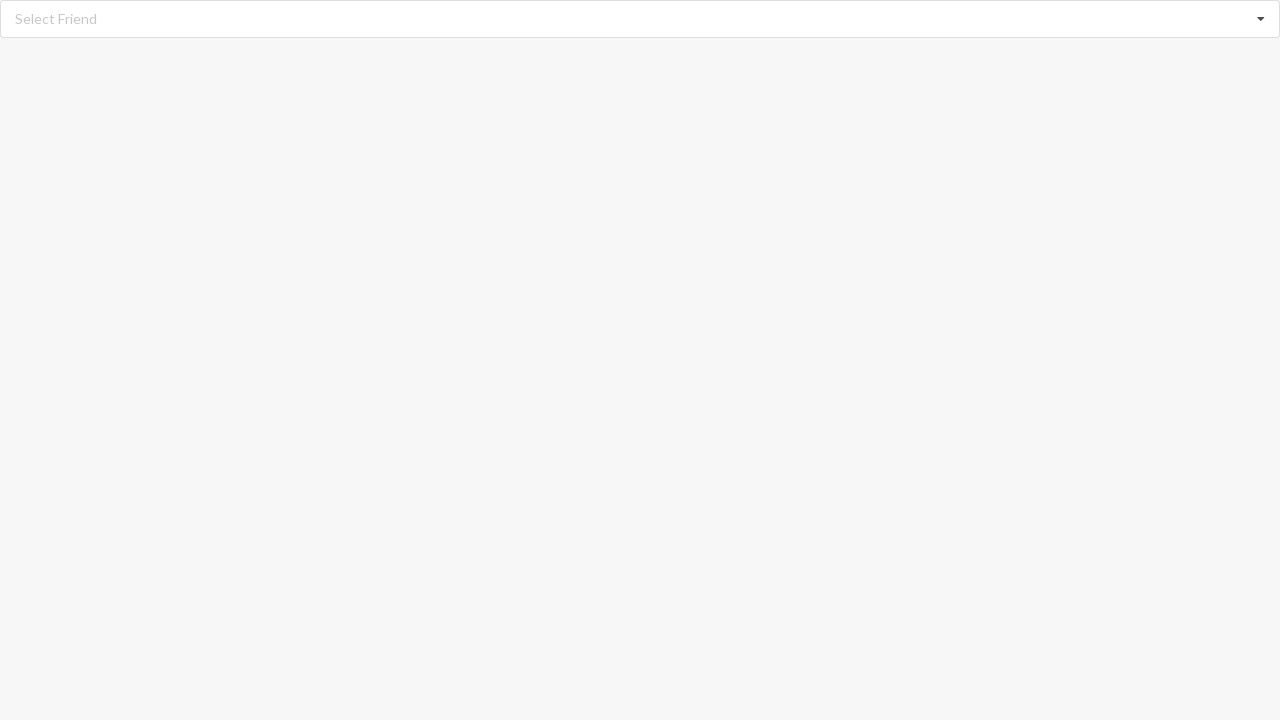

Clicked dropdown to open selection menu at (640, 19) on div.dropdown
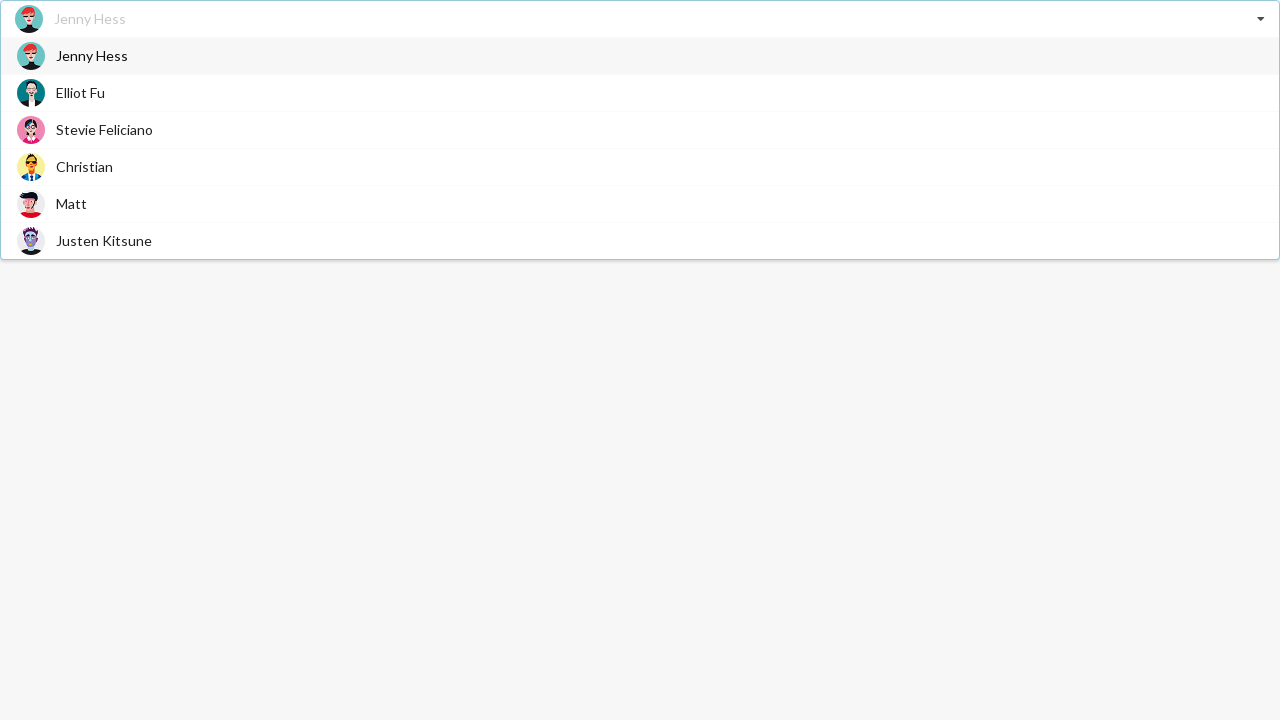

Dropdown menu items loaded and visible
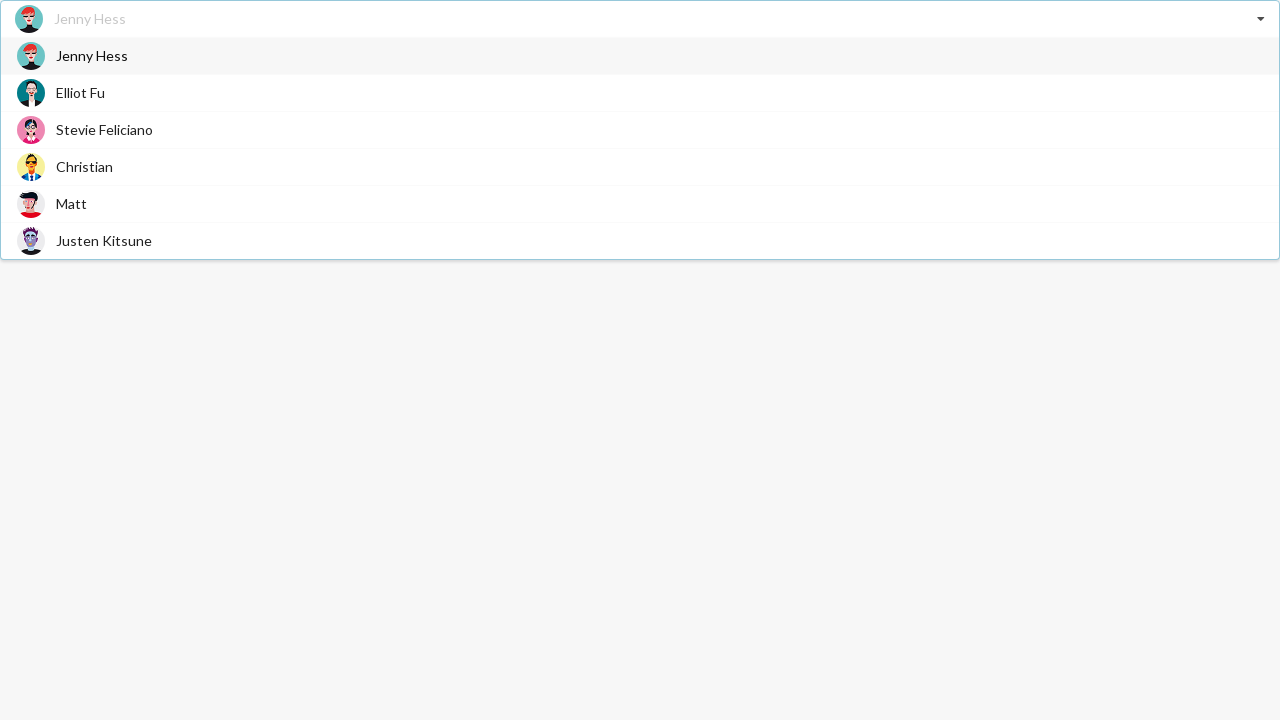

Selected 'Elliot Fu' from dropdown at (80, 92) on div.item span.text:has-text('Elliot Fu')
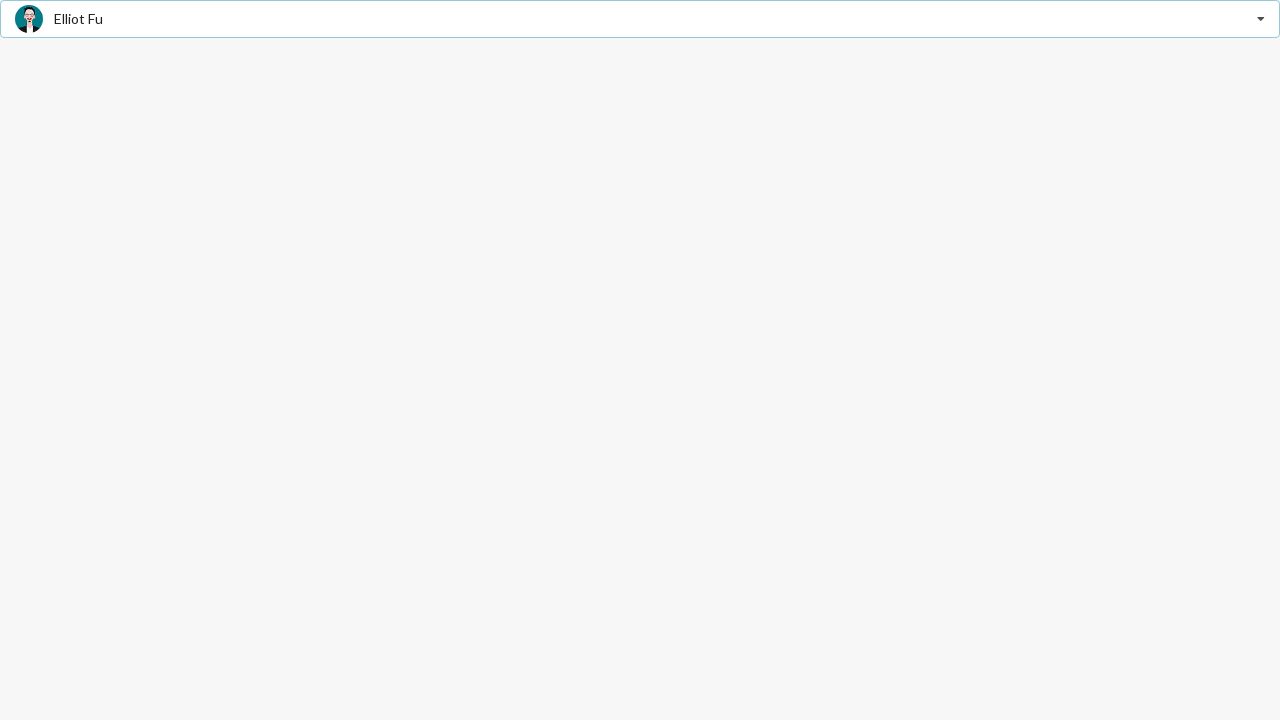

Verified that 'Elliot Fu' is displayed as selected
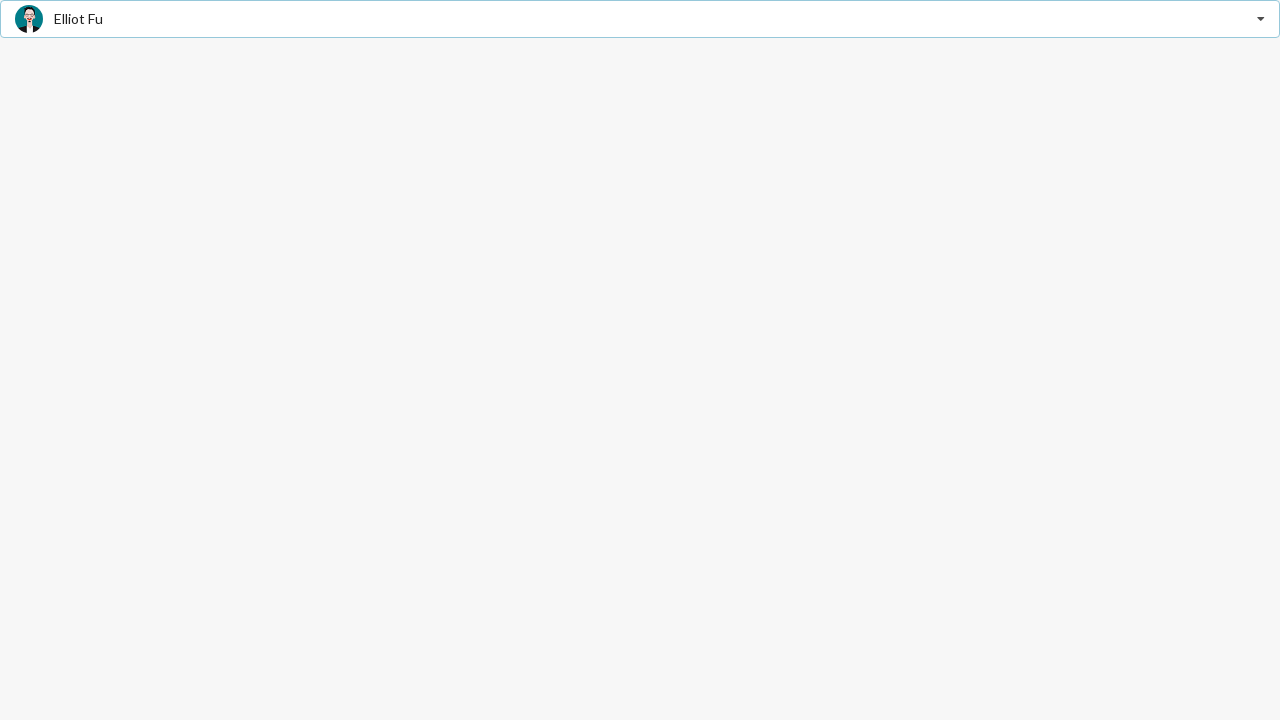

Clicked dropdown to open selection menu again at (640, 19) on div.dropdown
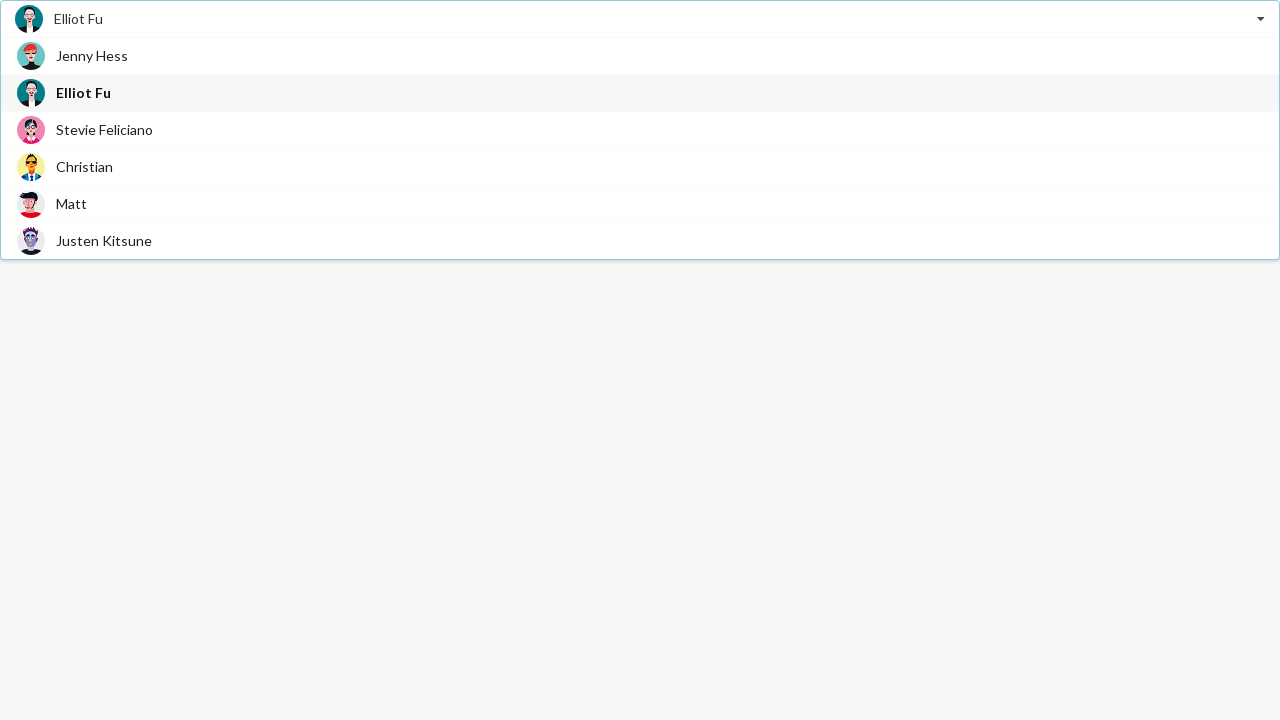

Dropdown menu items loaded and visible
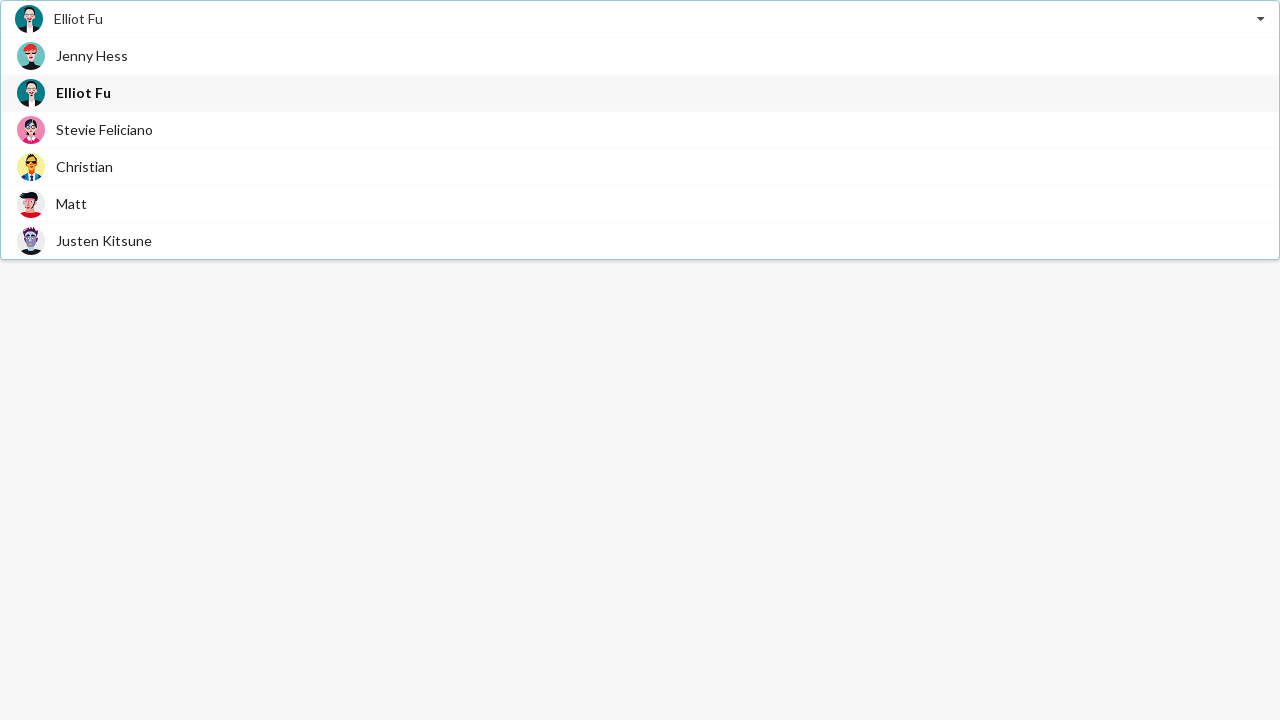

Selected 'Christian' from dropdown at (84, 166) on div.item span.text:has-text('Christian')
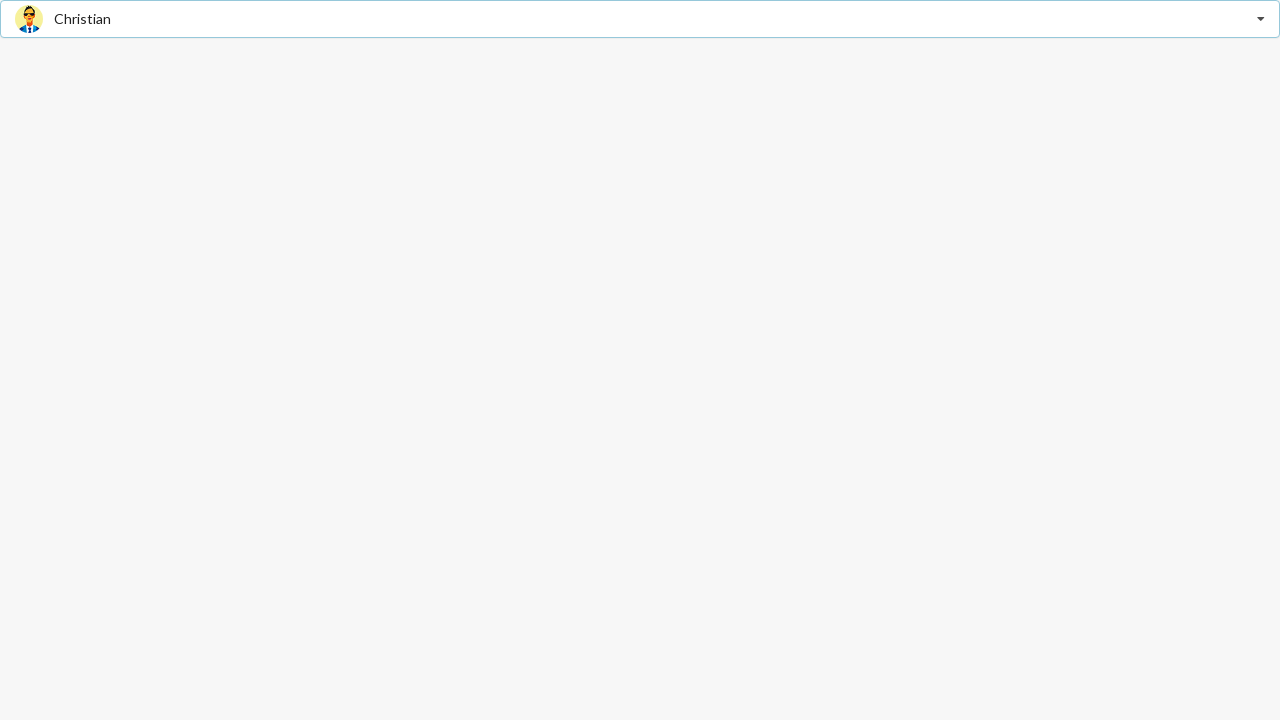

Verified that 'Christian' is displayed as selected
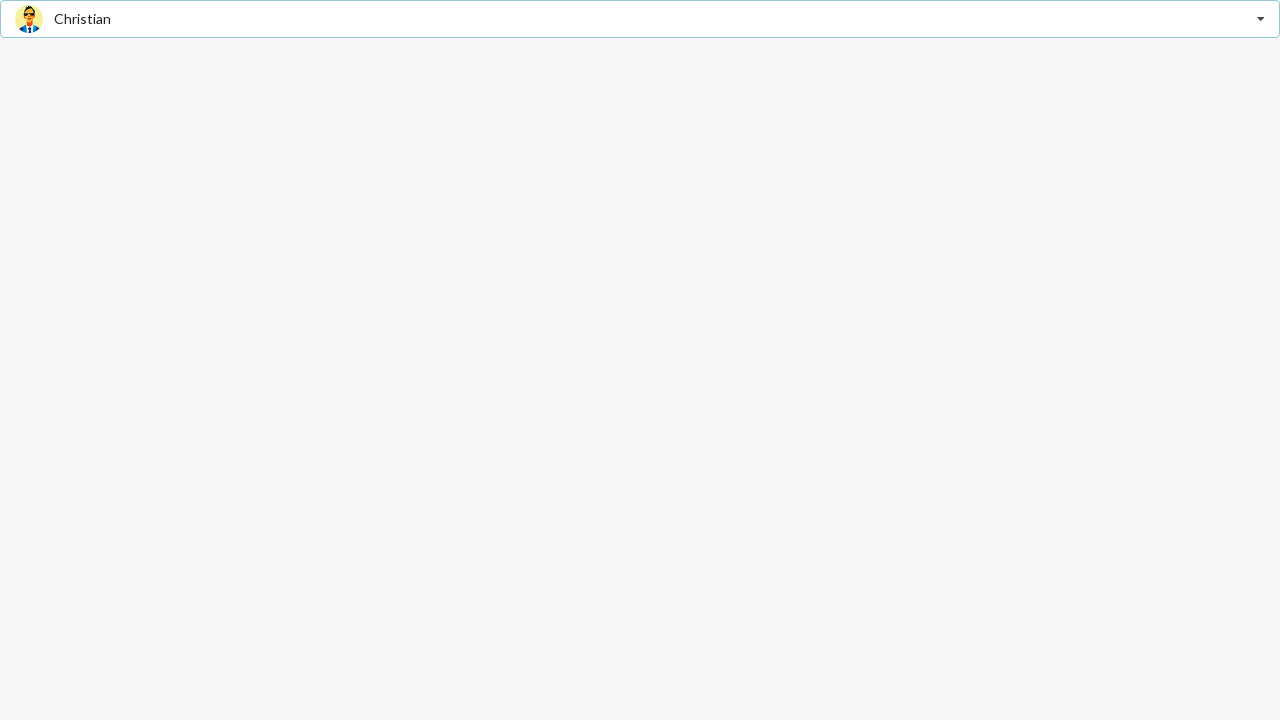

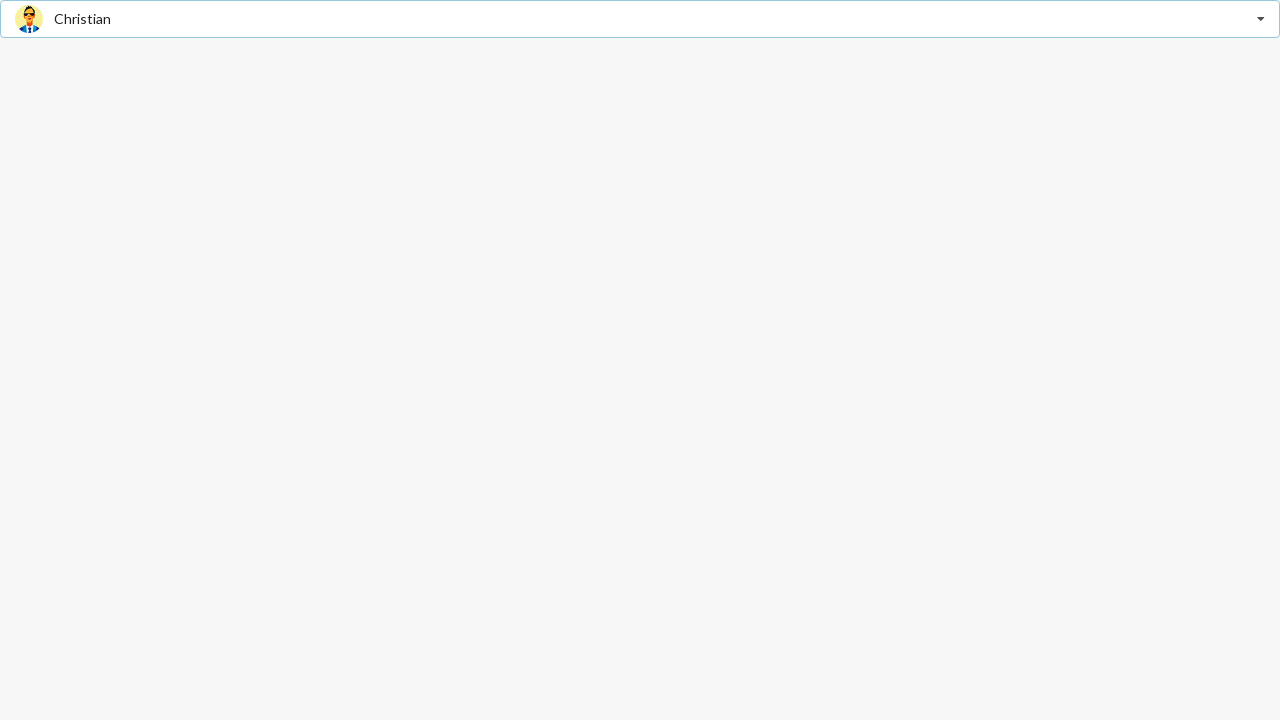